Tests radio button functionality on demoqa.com by navigating to the Elements section, clicking on Radio Button menu item, and verifying that selecting "Yes" and "Impressive" radio buttons displays the correct confirmation messages.

Starting URL: https://demoqa.com/

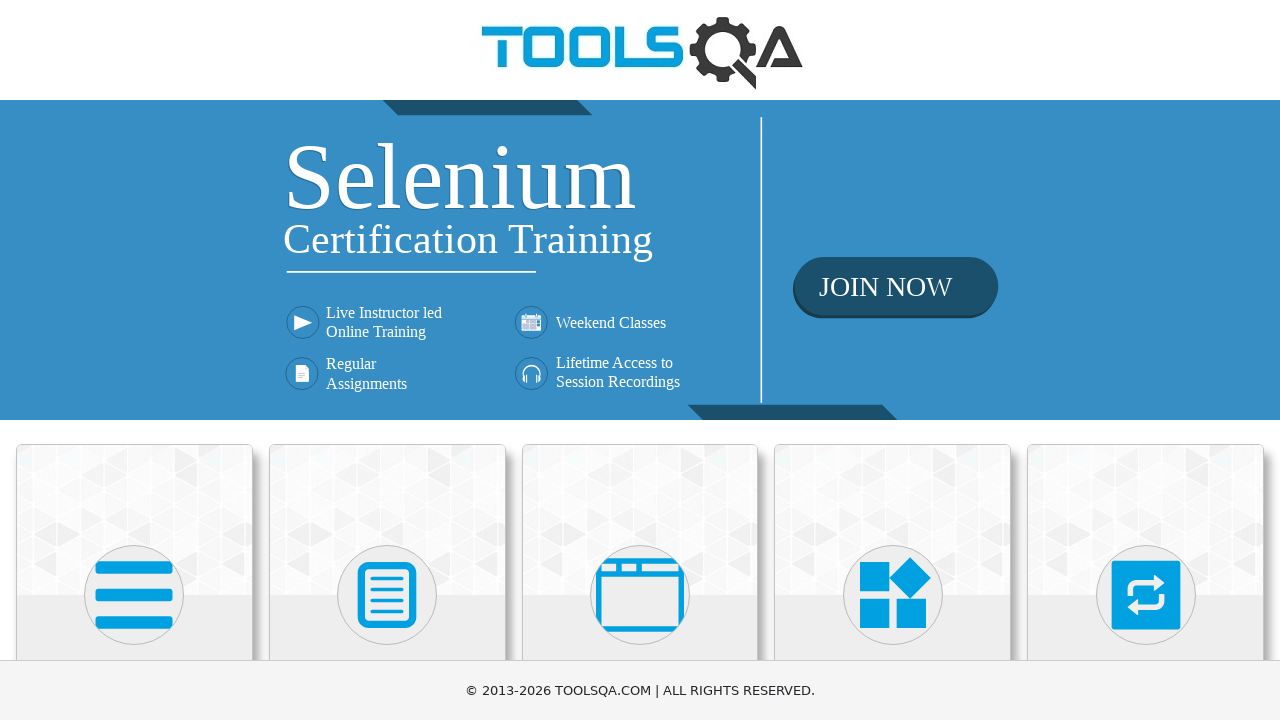

Clicked on Elements card on the homepage at (134, 520) on div.card:has-text('Elements')
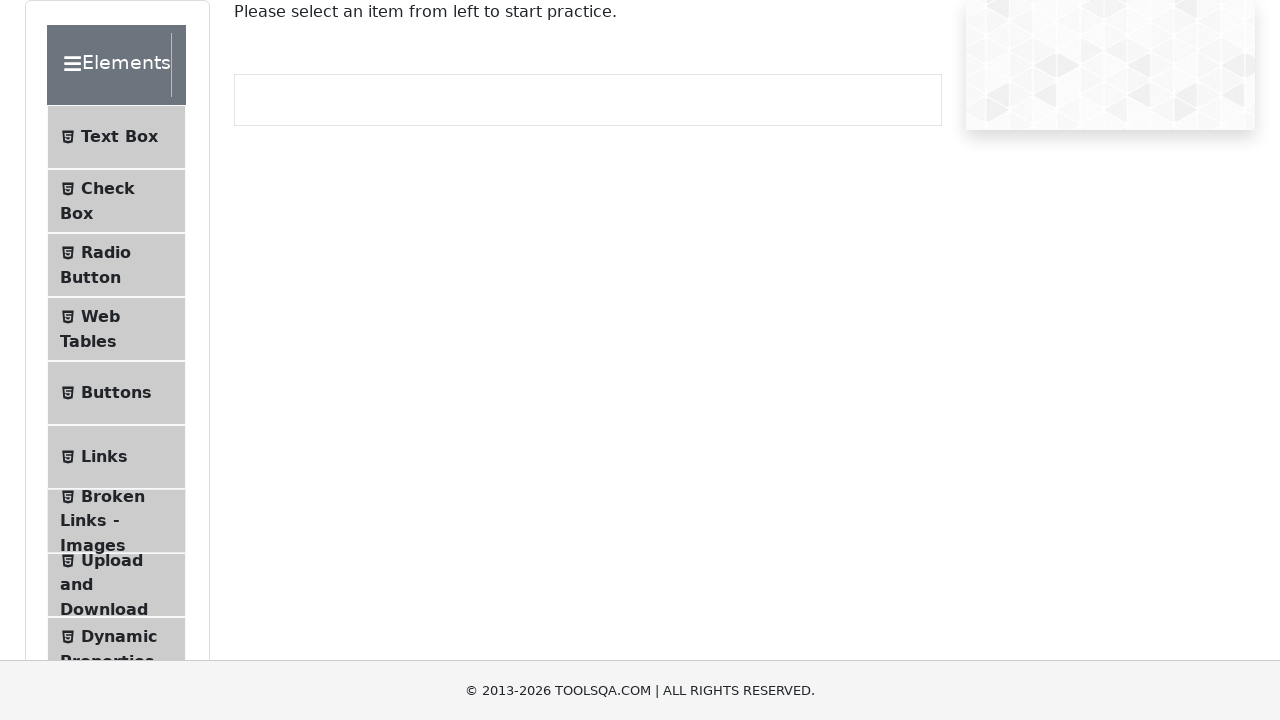

Clicked on Radio Button menu item in the left sidebar at (106, 252) on span:has-text('Radio Button')
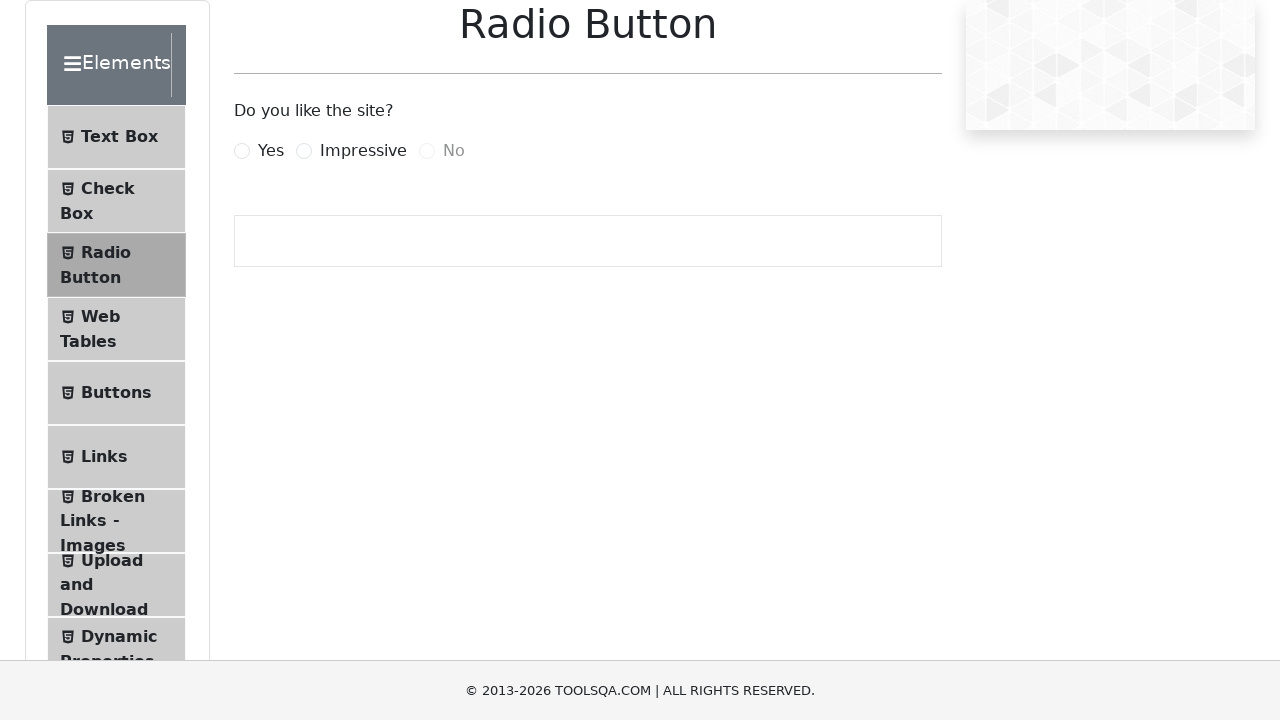

Clicked the 'Yes' radio button at (271, 151) on label[for='yesRadio']
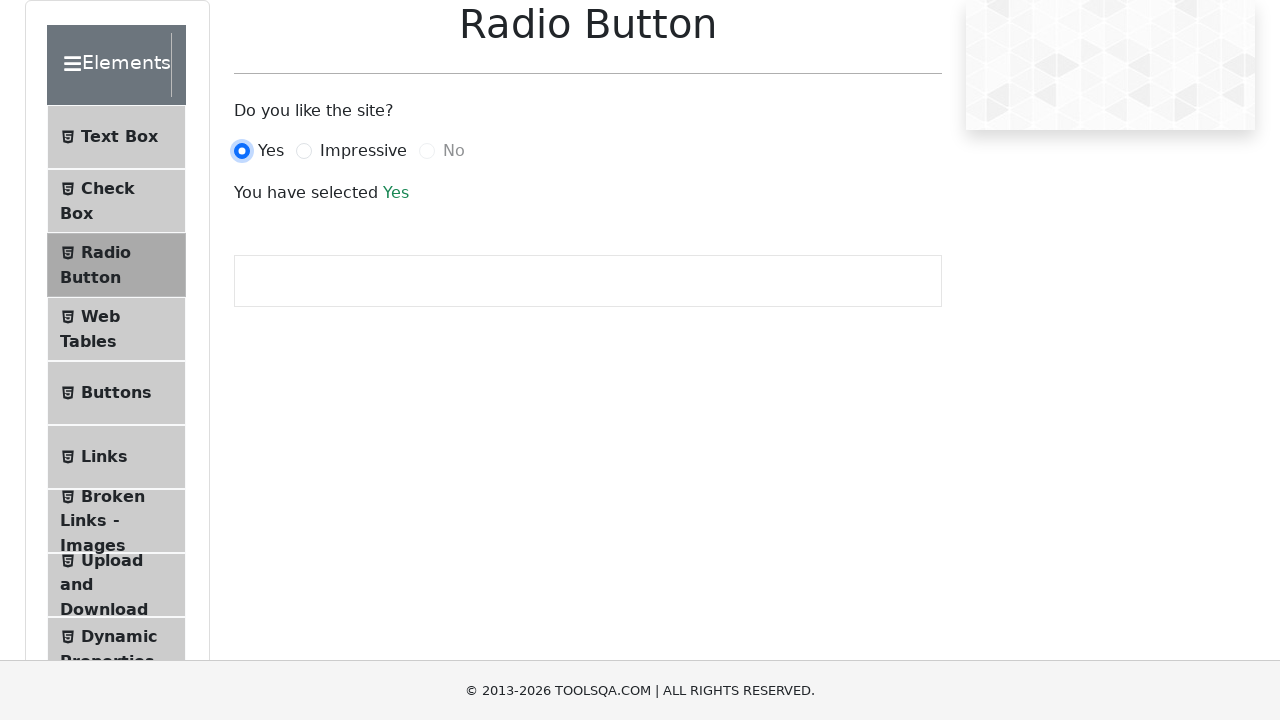

Retrieved success message: 'You have selected Yes'
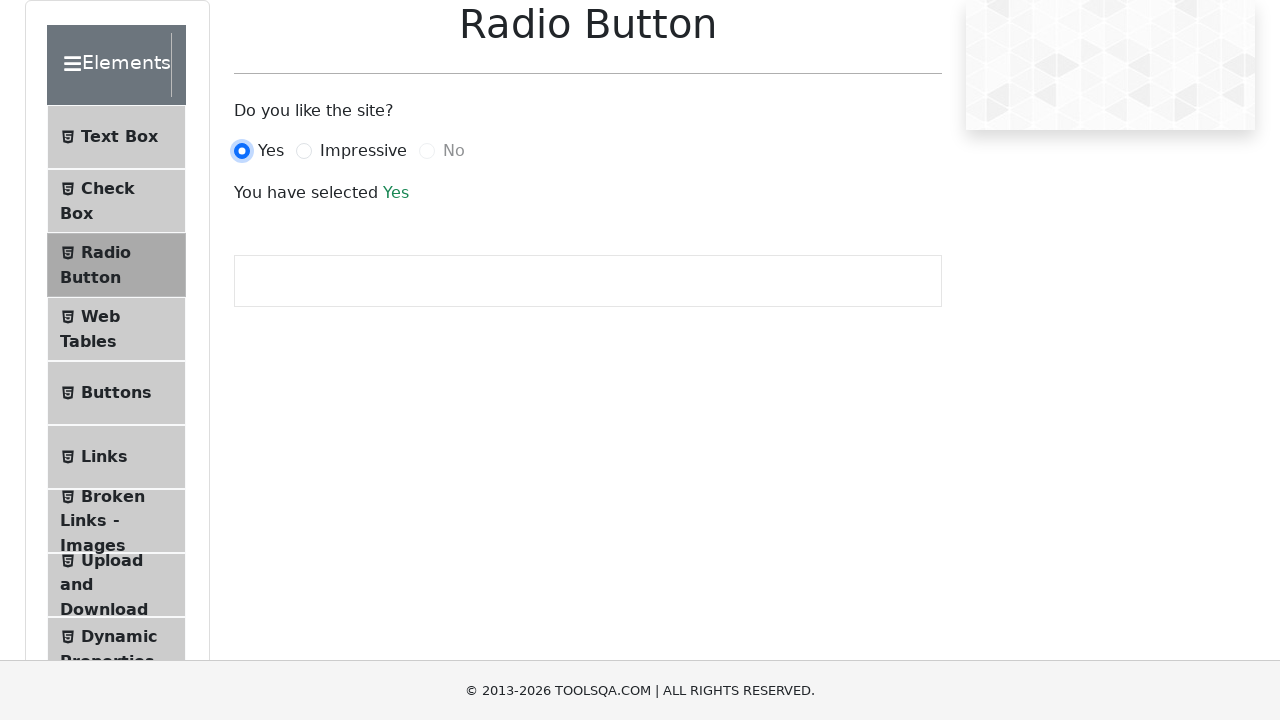

Verified success message for 'Yes' selection
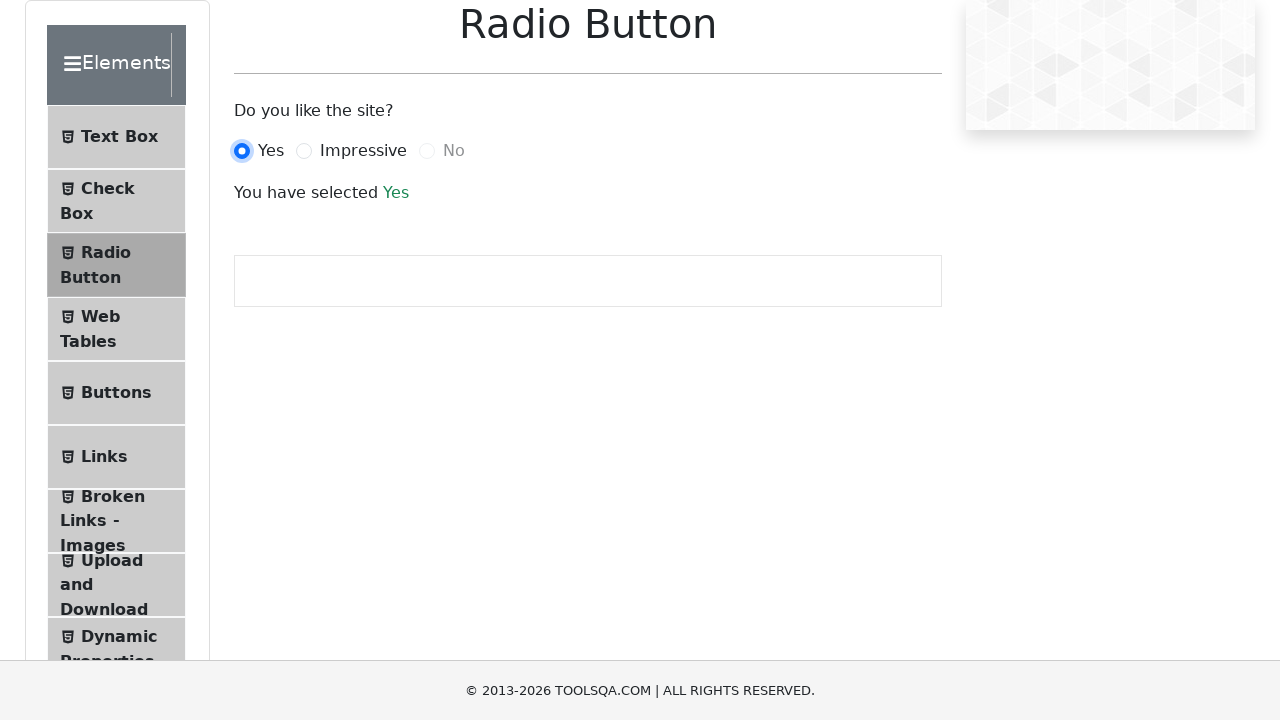

Clicked the 'Impressive' radio button at (363, 151) on label[for='impressiveRadio']
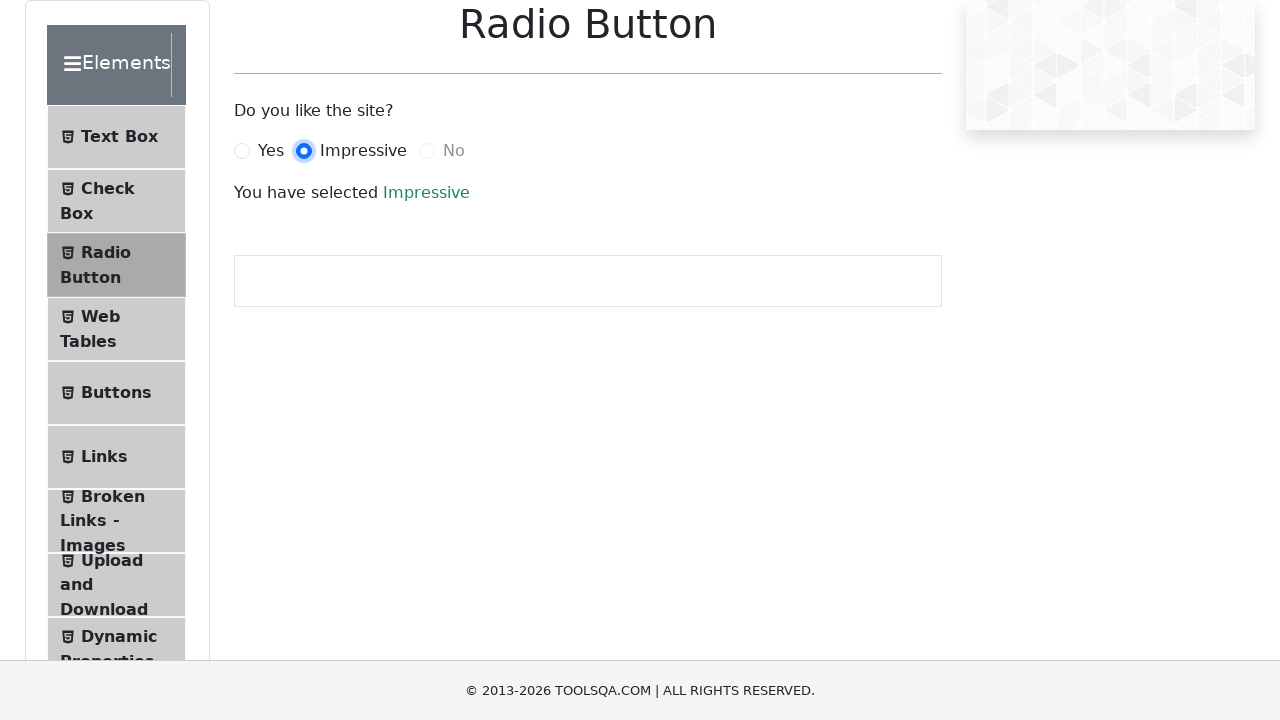

Retrieved success message: 'You have selected Impressive'
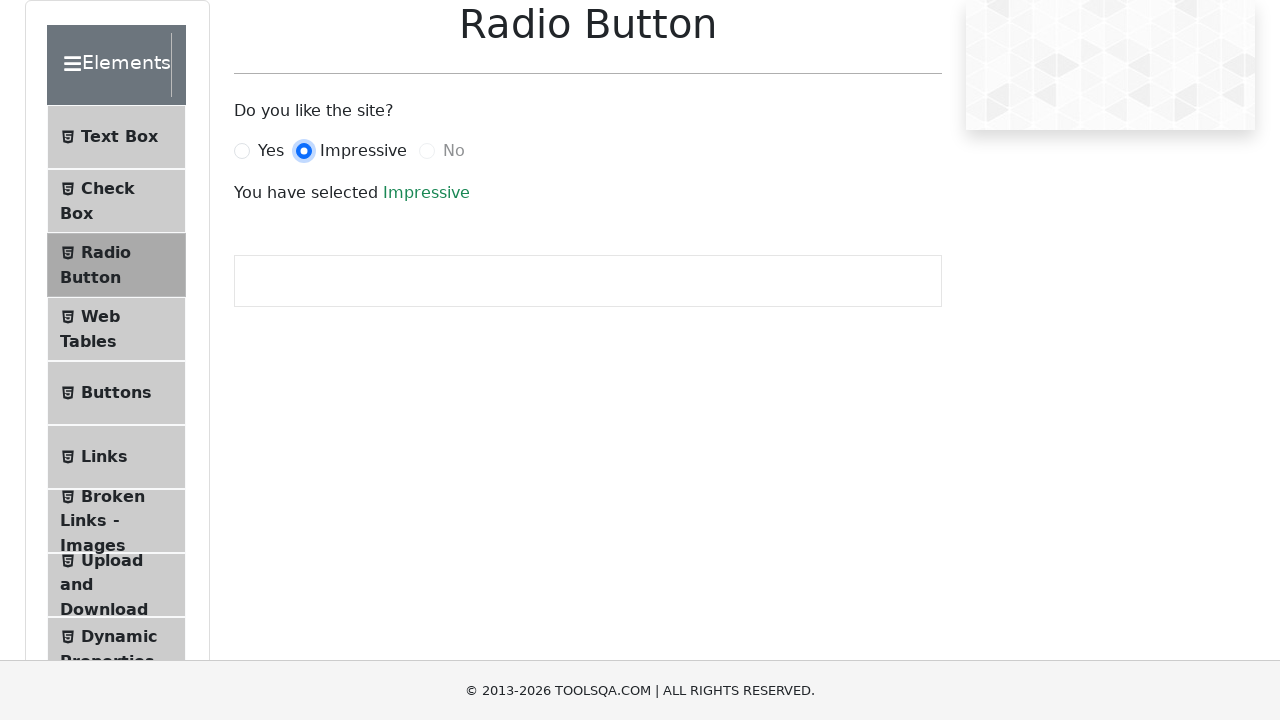

Verified success message for 'Impressive' selection
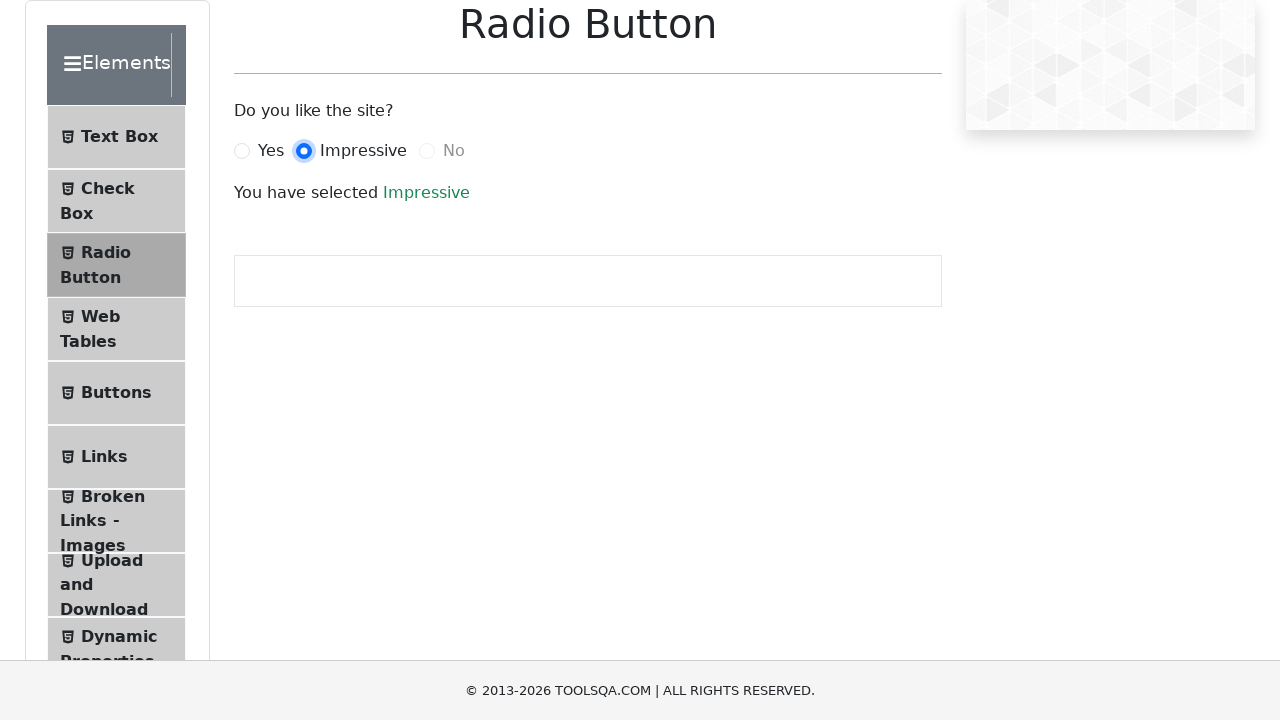

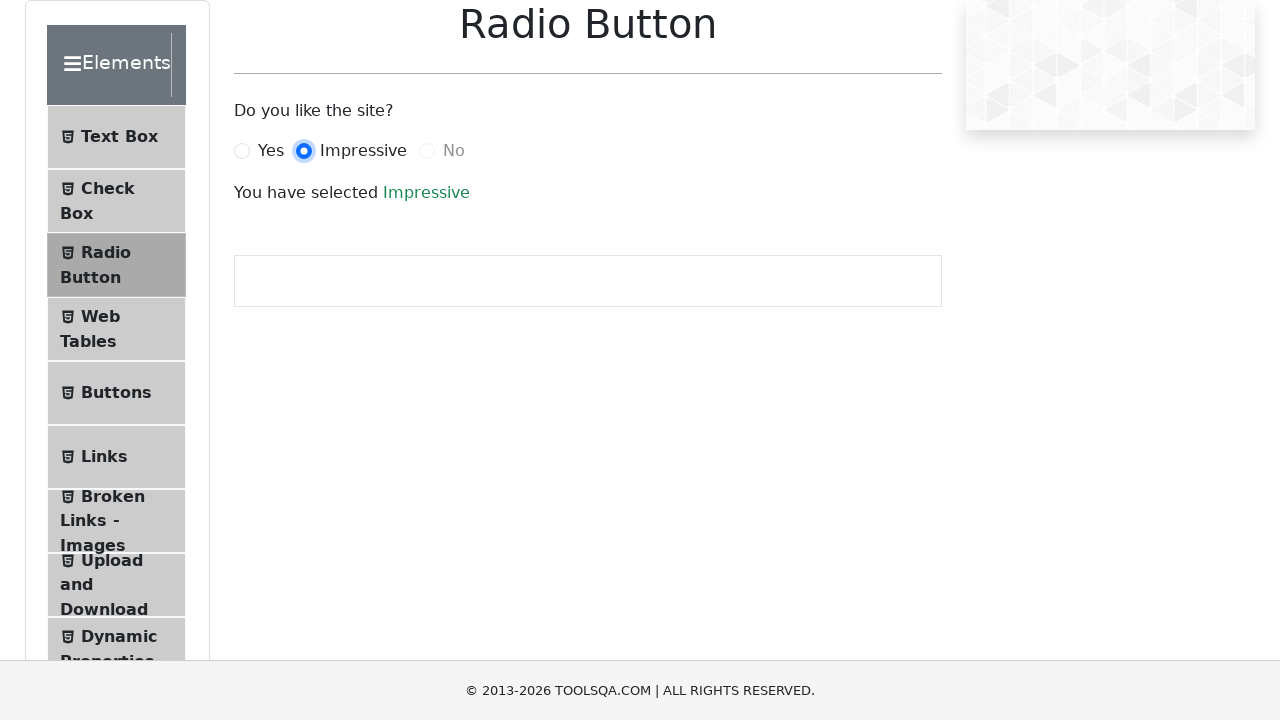